Tests filtering to display all items after viewing other filters

Starting URL: https://demo.playwright.dev/todomvc

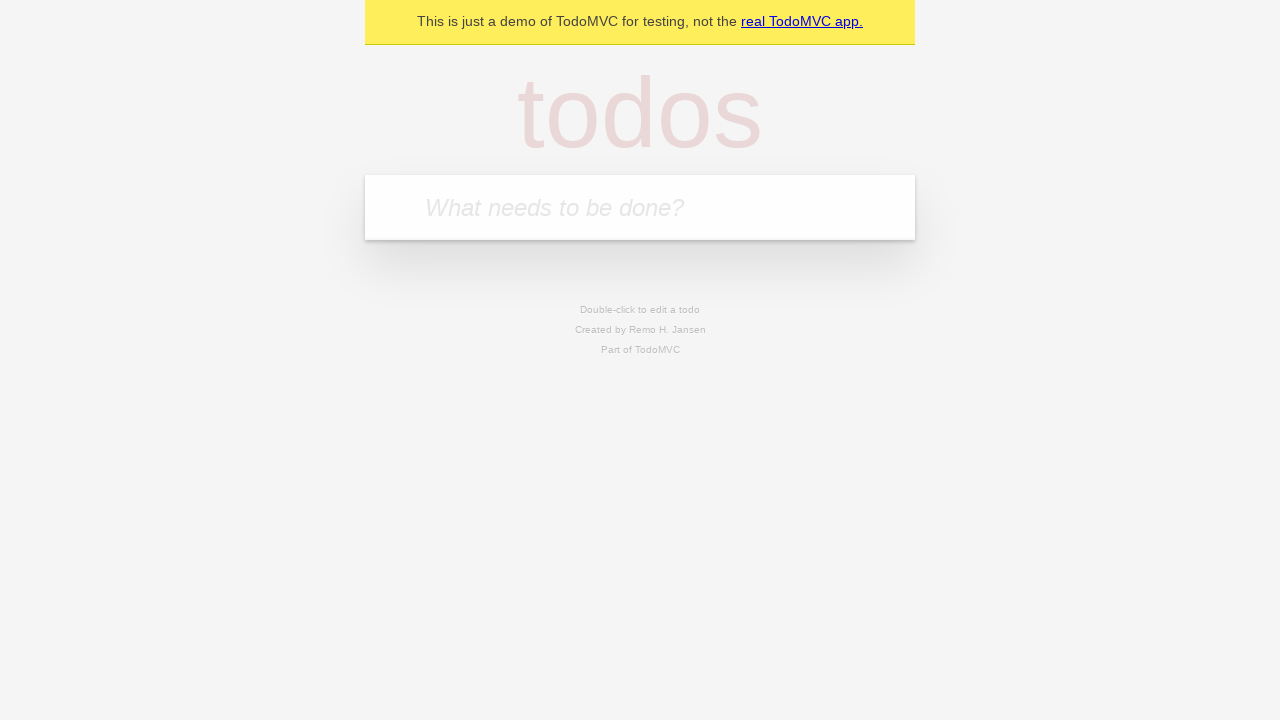

Filled todo input with 'buy some cheese' on internal:attr=[placeholder="What needs to be done?"i]
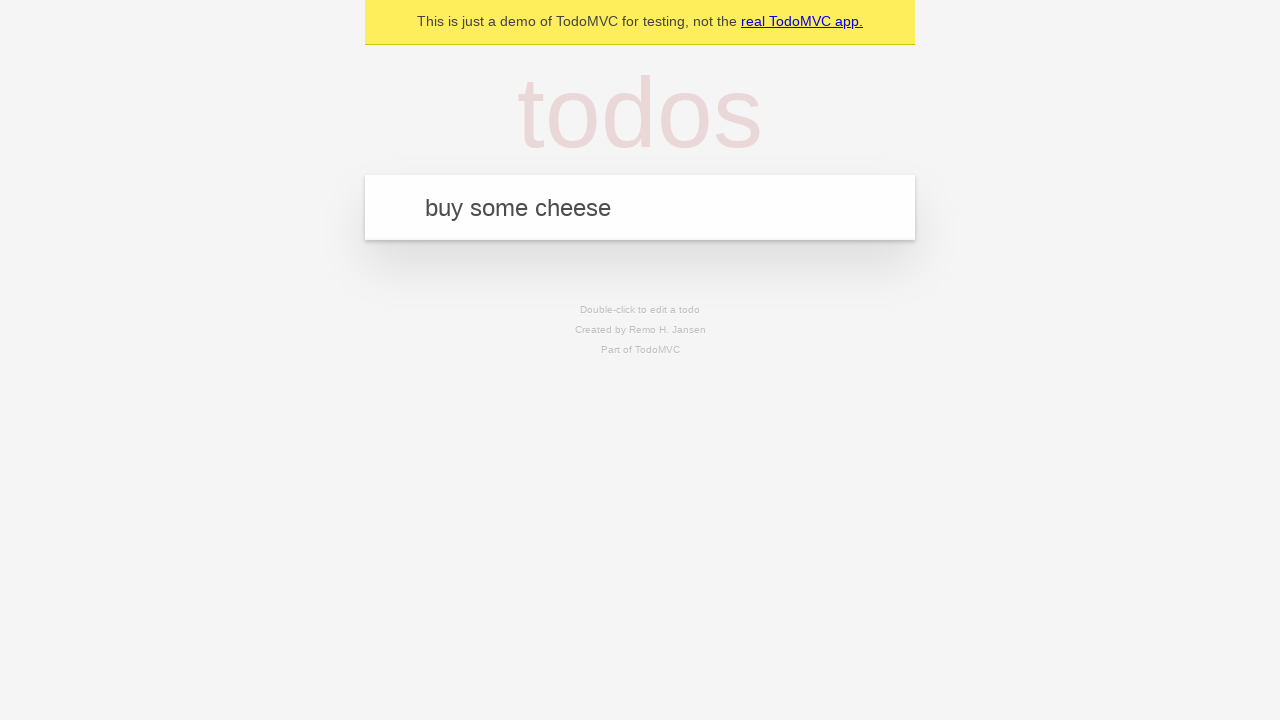

Pressed Enter to add todo 'buy some cheese' on internal:attr=[placeholder="What needs to be done?"i]
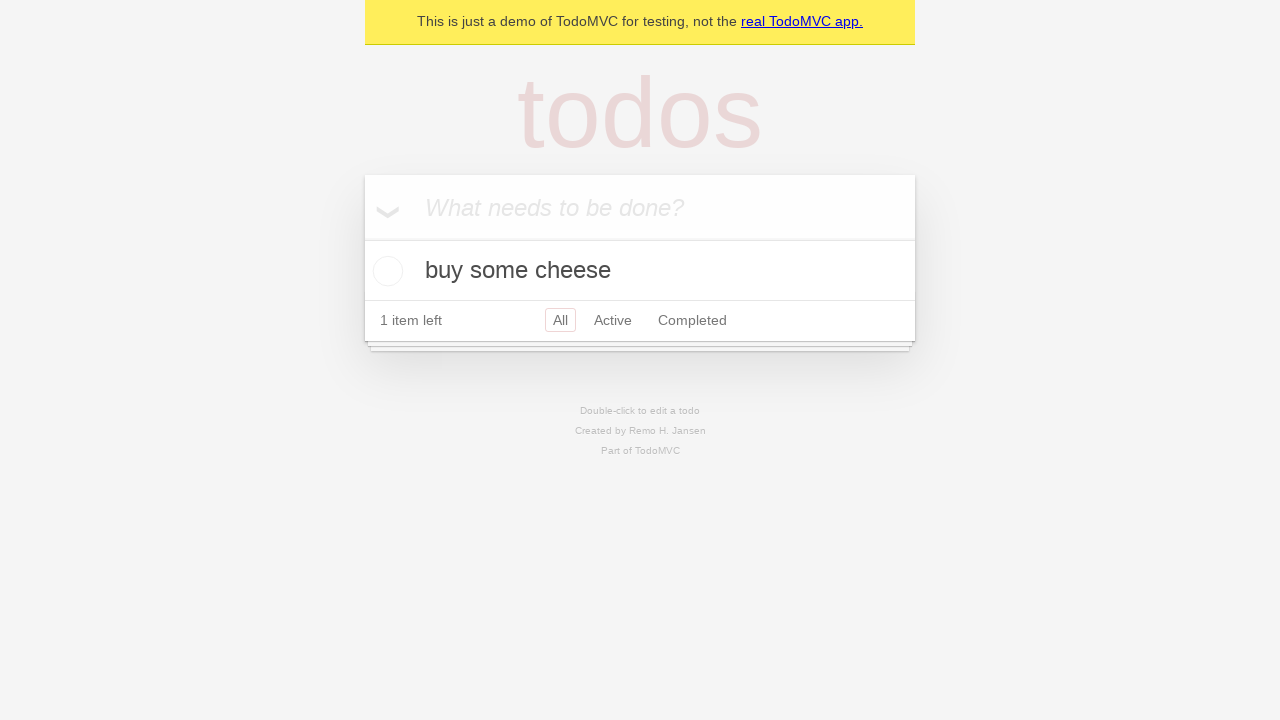

Filled todo input with 'feed the cat' on internal:attr=[placeholder="What needs to be done?"i]
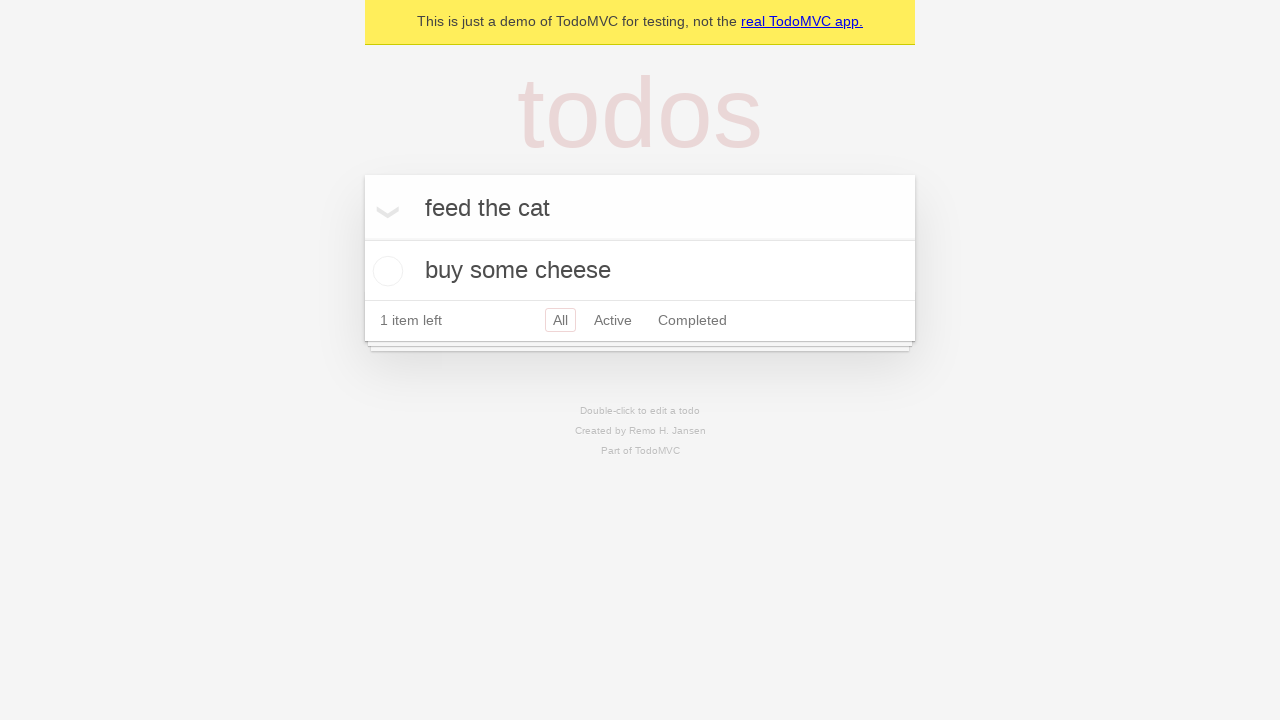

Pressed Enter to add todo 'feed the cat' on internal:attr=[placeholder="What needs to be done?"i]
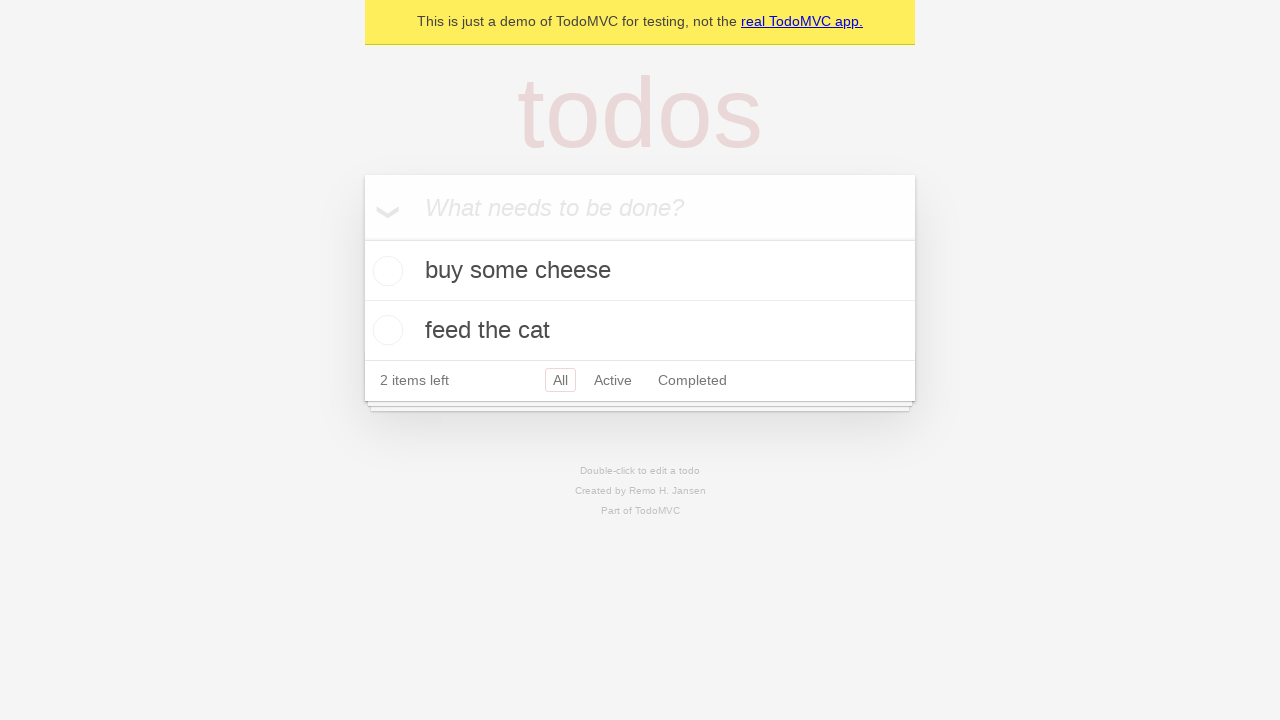

Filled todo input with 'book a doctors appointment' on internal:attr=[placeholder="What needs to be done?"i]
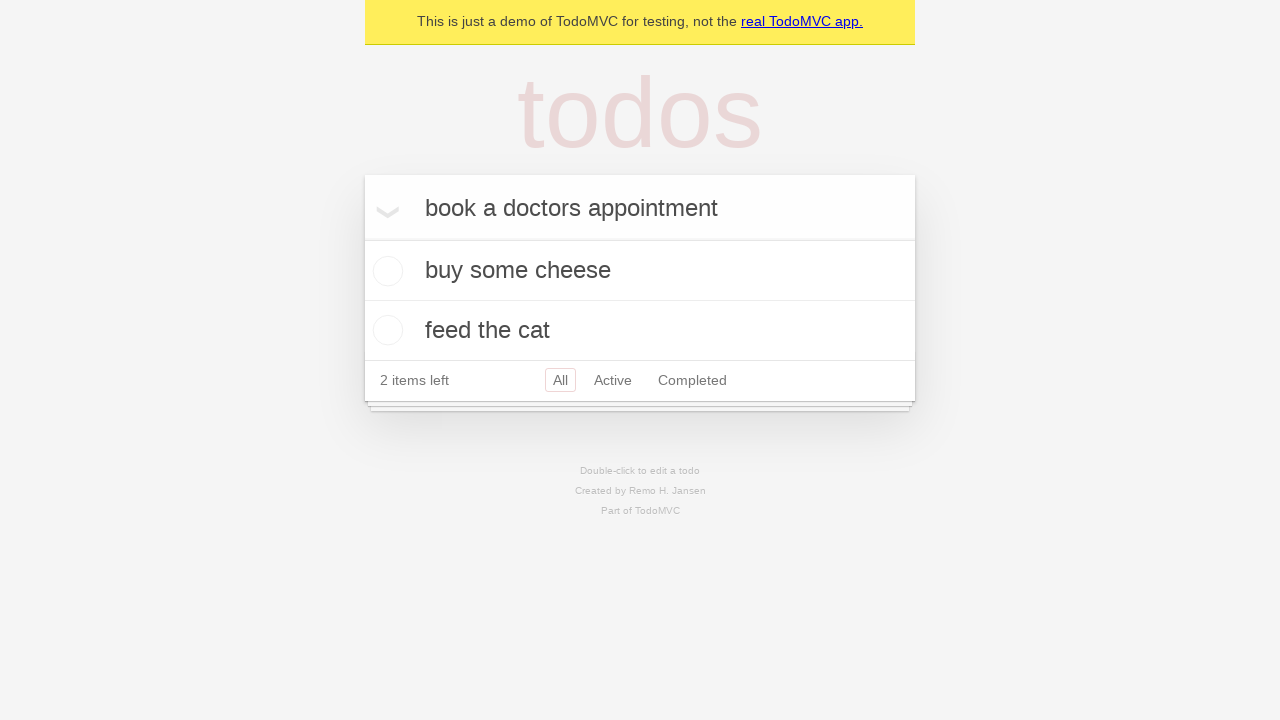

Pressed Enter to add todo 'book a doctors appointment' on internal:attr=[placeholder="What needs to be done?"i]
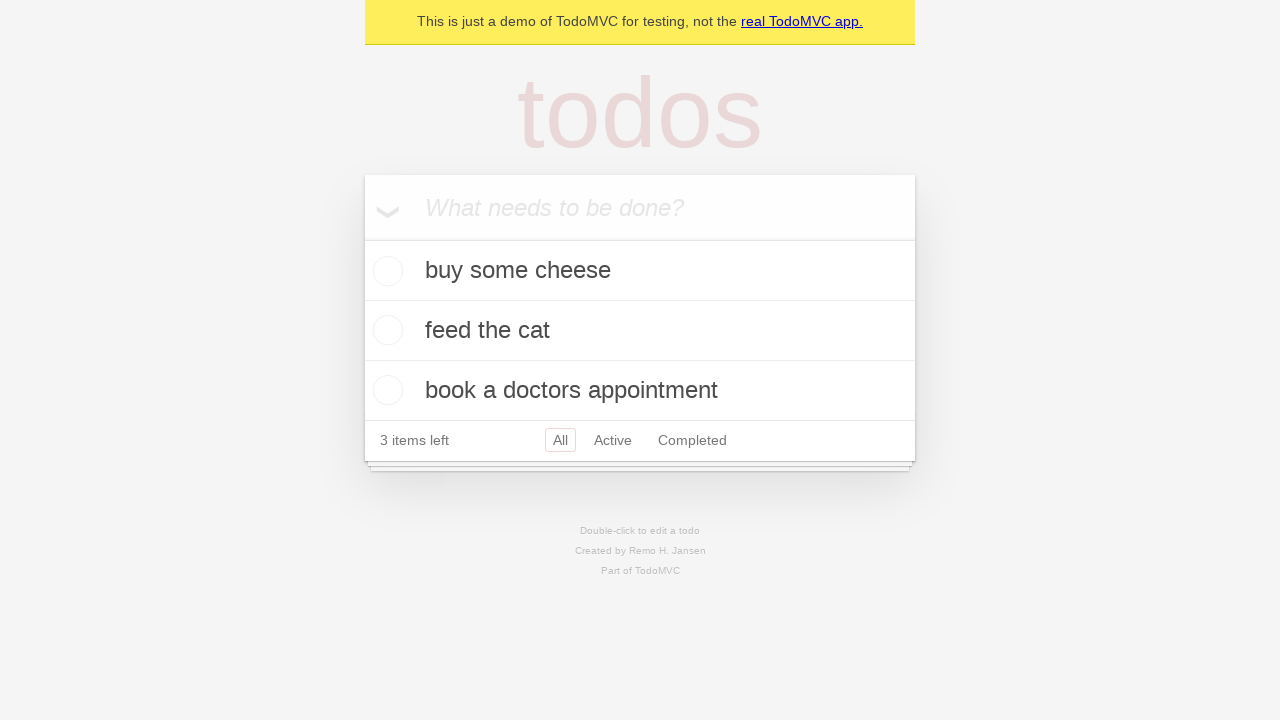

Waited for all 3 todo items to be added to the page
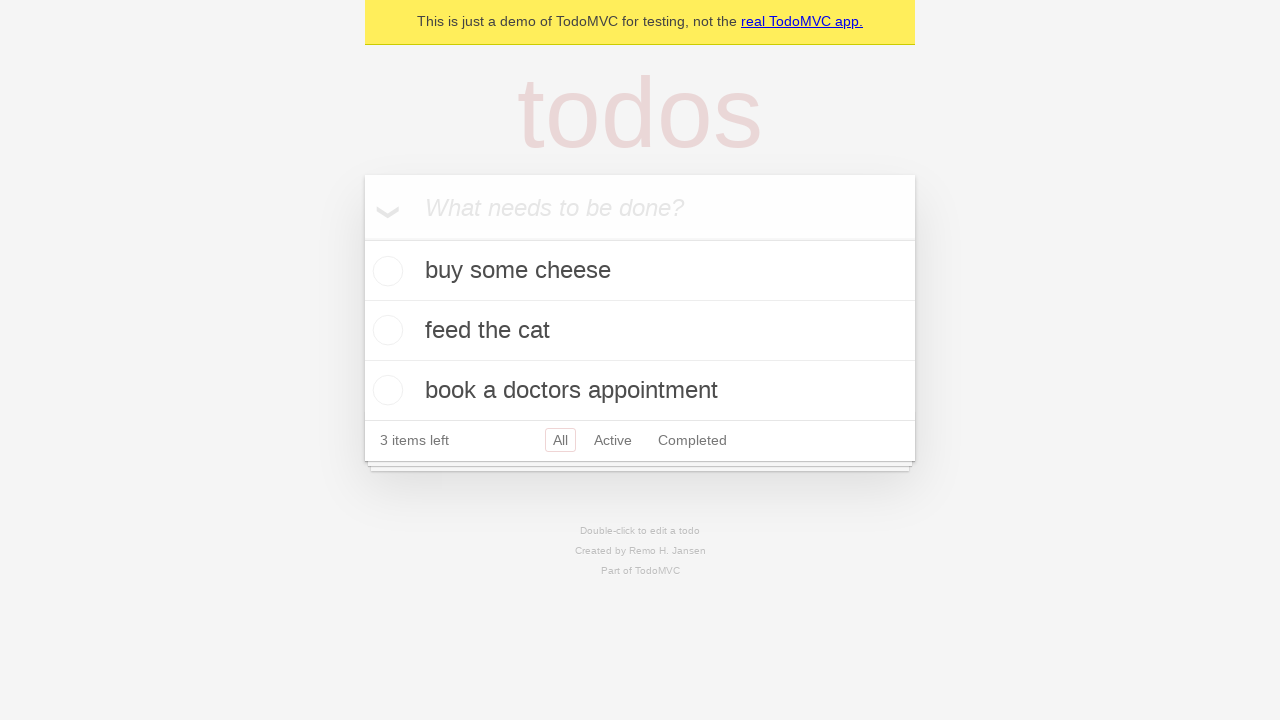

Checked the second todo item checkbox at (385, 330) on internal:testid=[data-testid="todo-item"s] >> nth=1 >> internal:role=checkbox
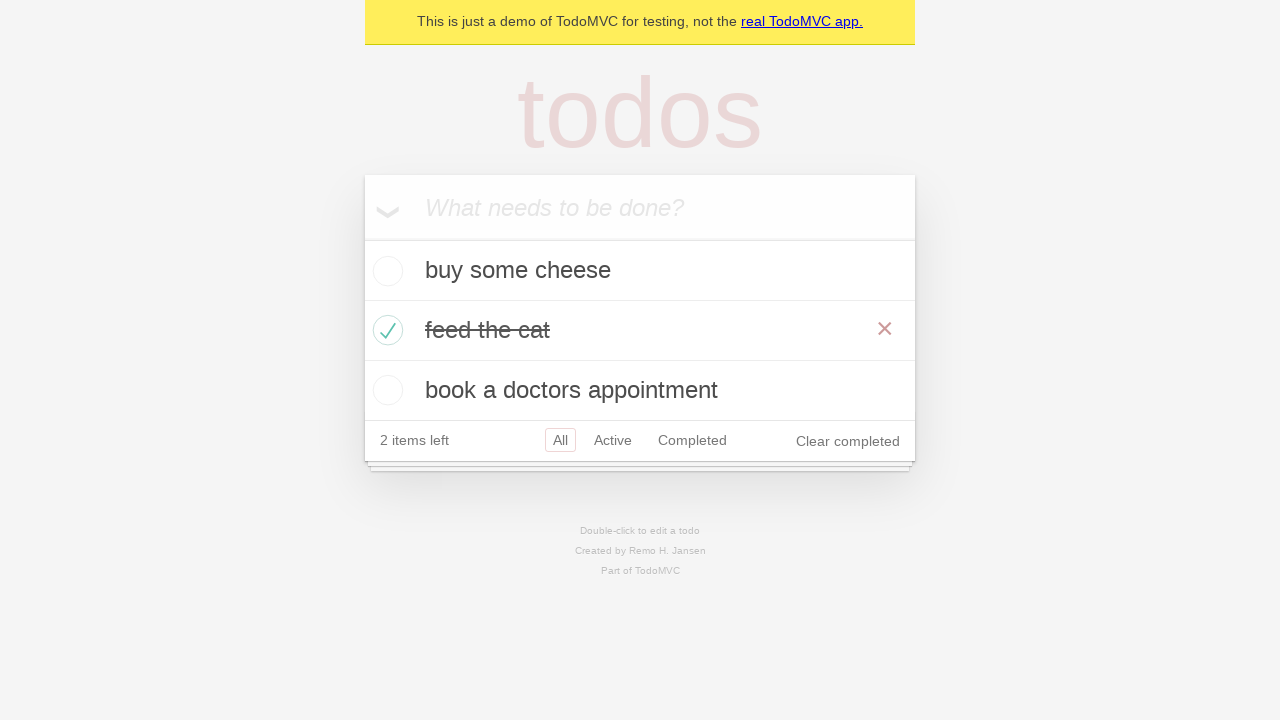

Clicked the Active filter link at (613, 440) on internal:role=link[name="Active"i]
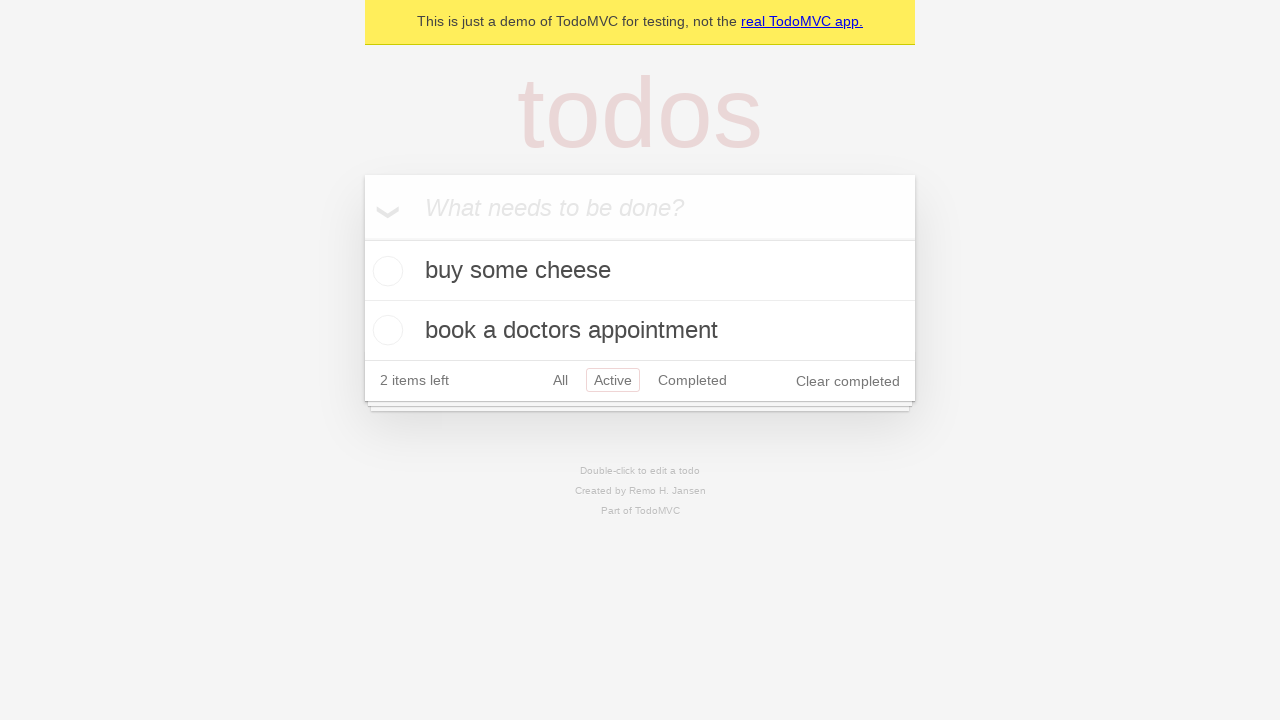

Clicked the Completed filter link at (692, 380) on internal:role=link[name="Completed"i]
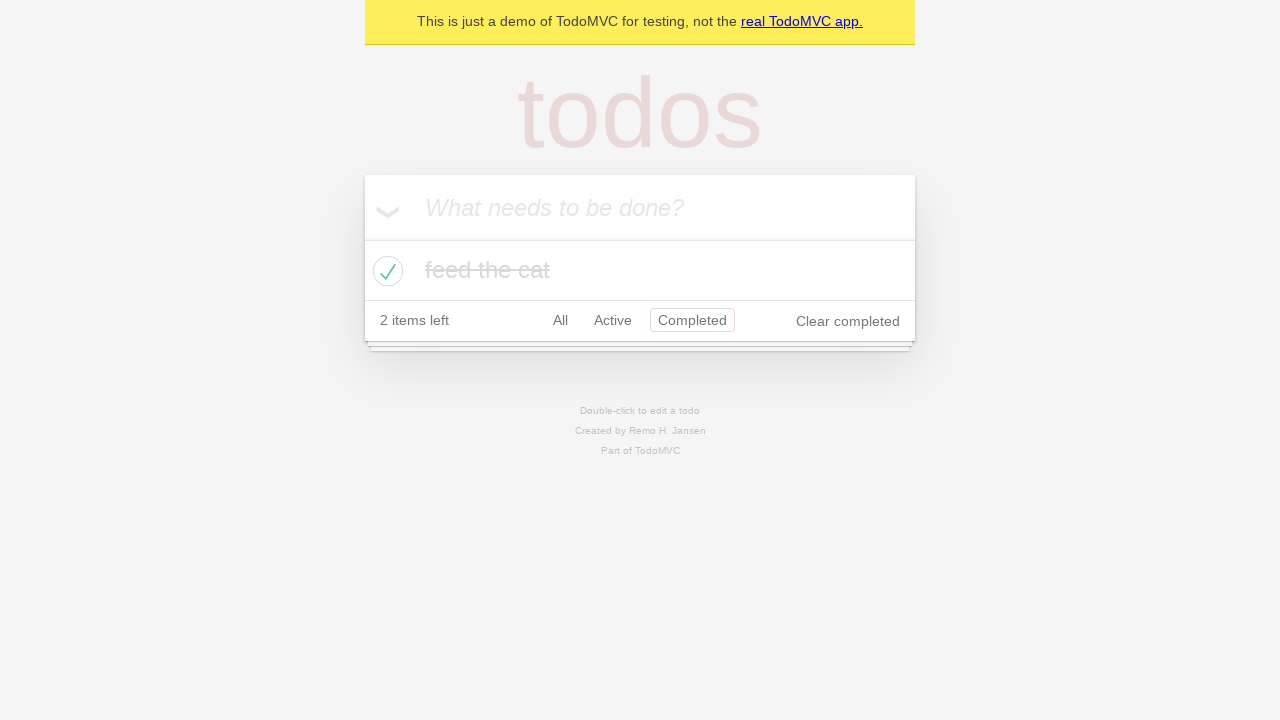

Clicked the All filter link to display all items at (560, 320) on internal:role=link[name="All"i]
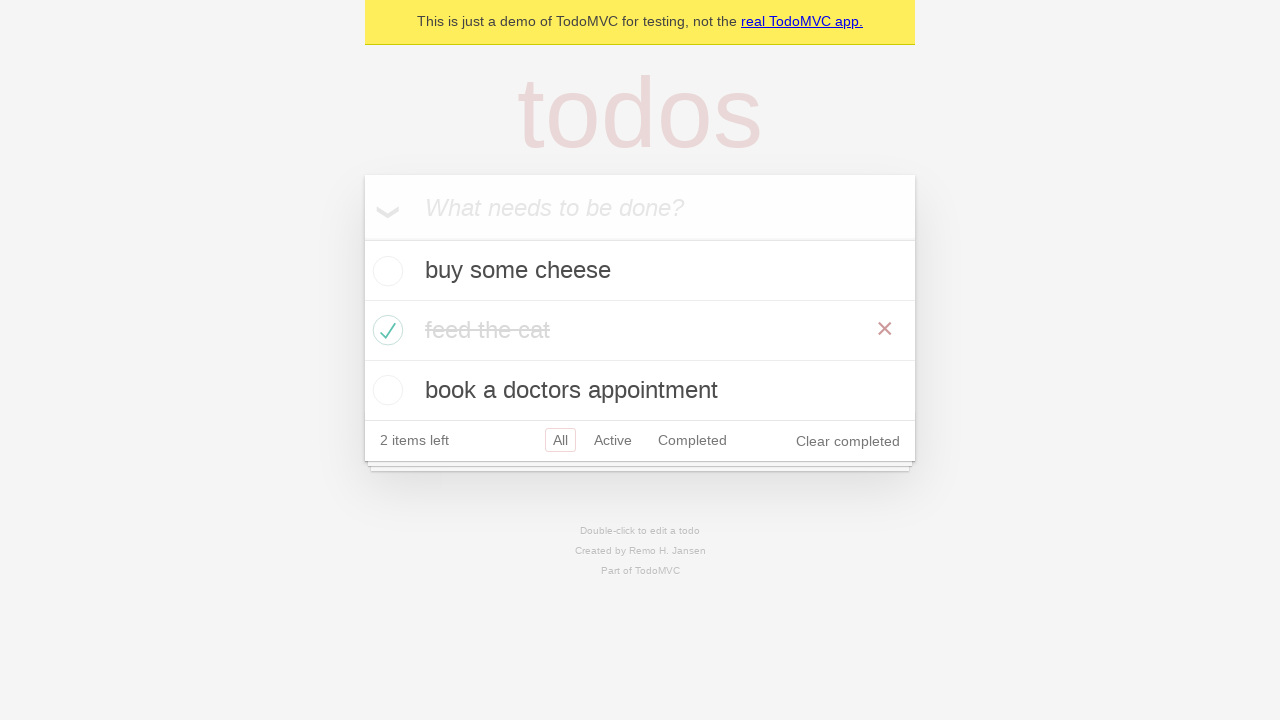

Verified that all 3 todo items are now visible on the page
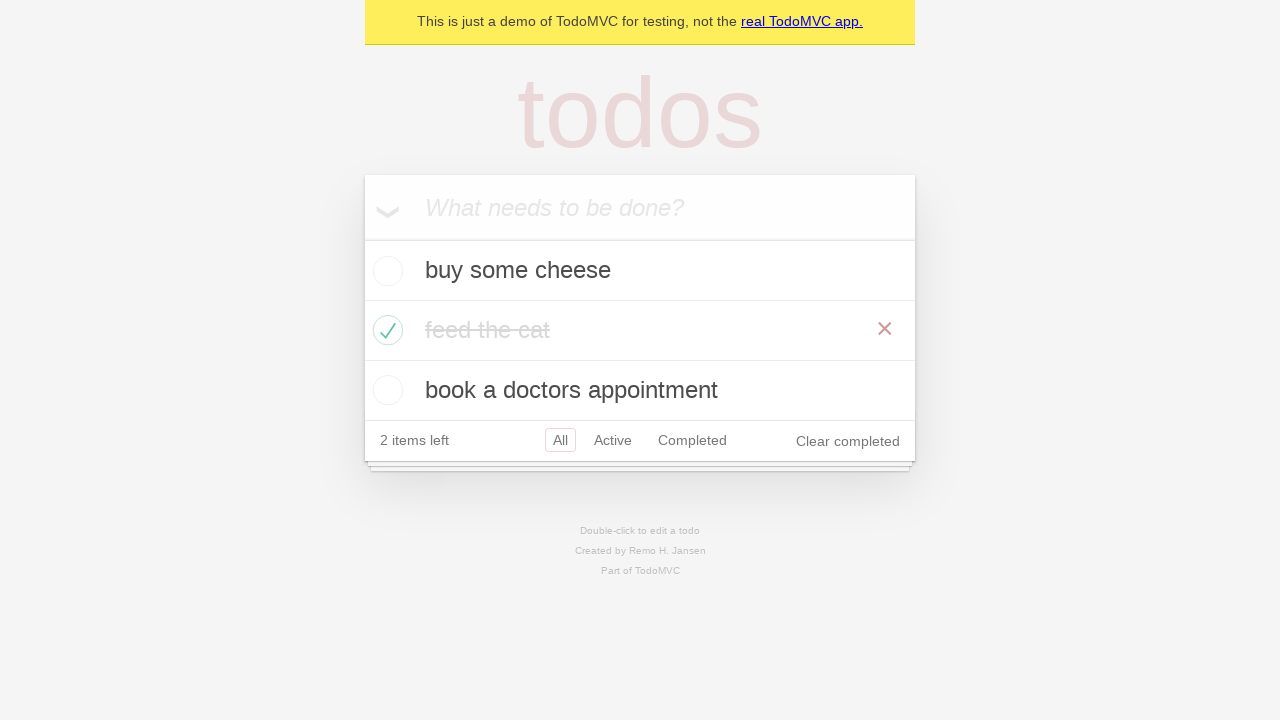

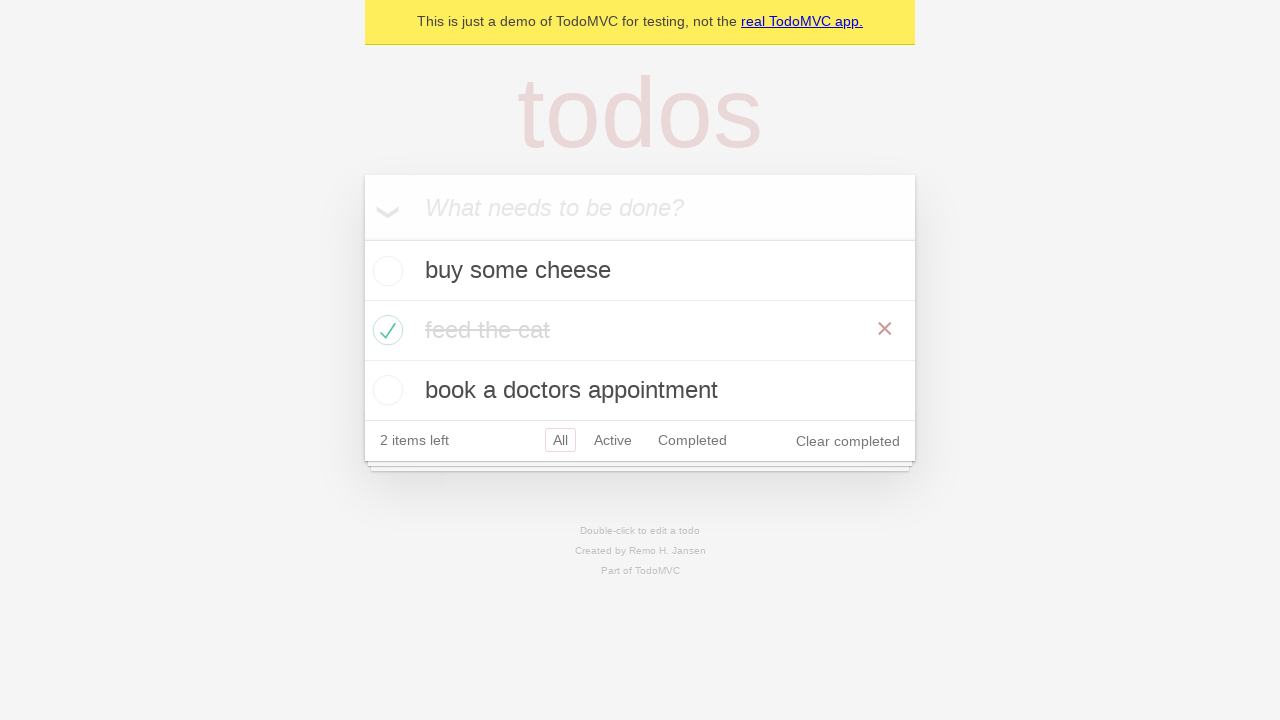